Tests explicit wait functionality by waiting for a price element to show "$100", then clicking a book button, reading a value from the page, calculating a mathematical result (log of absolute value of 12*sin(x)), entering the answer, and clicking solve.

Starting URL: http://suninjuly.github.io/explicit_wait2.html

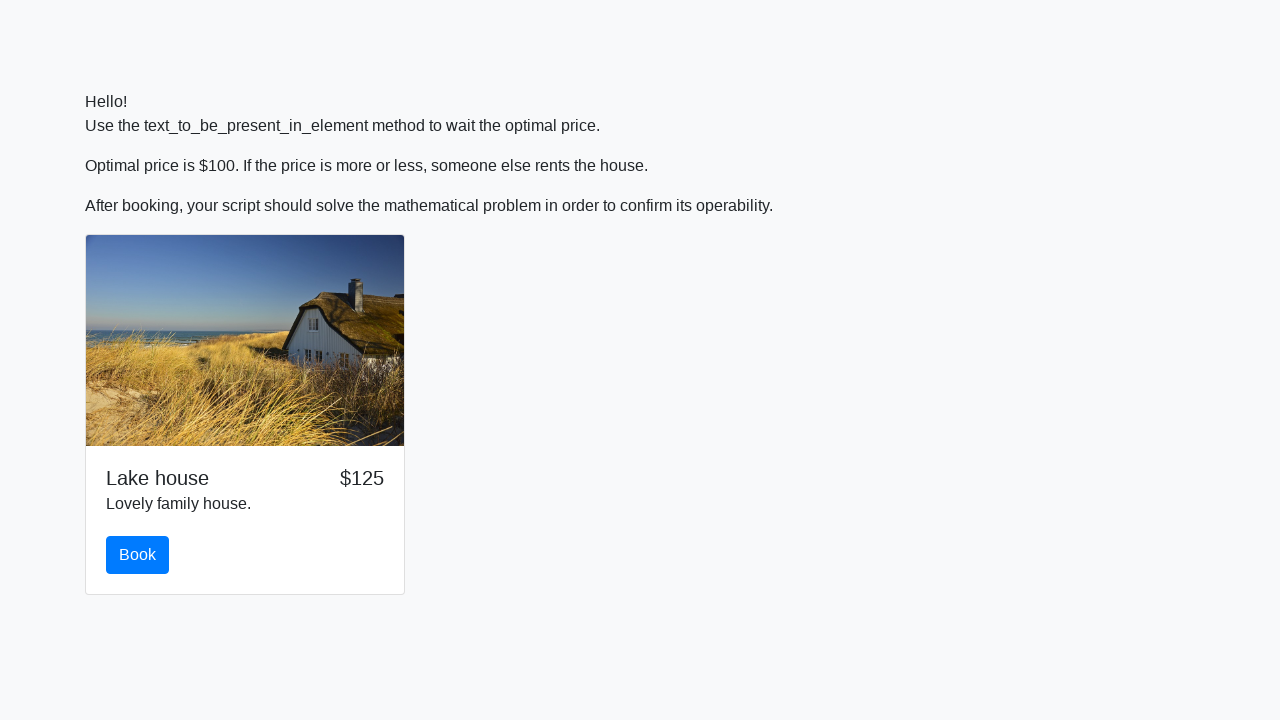

Waited for price element to show $100
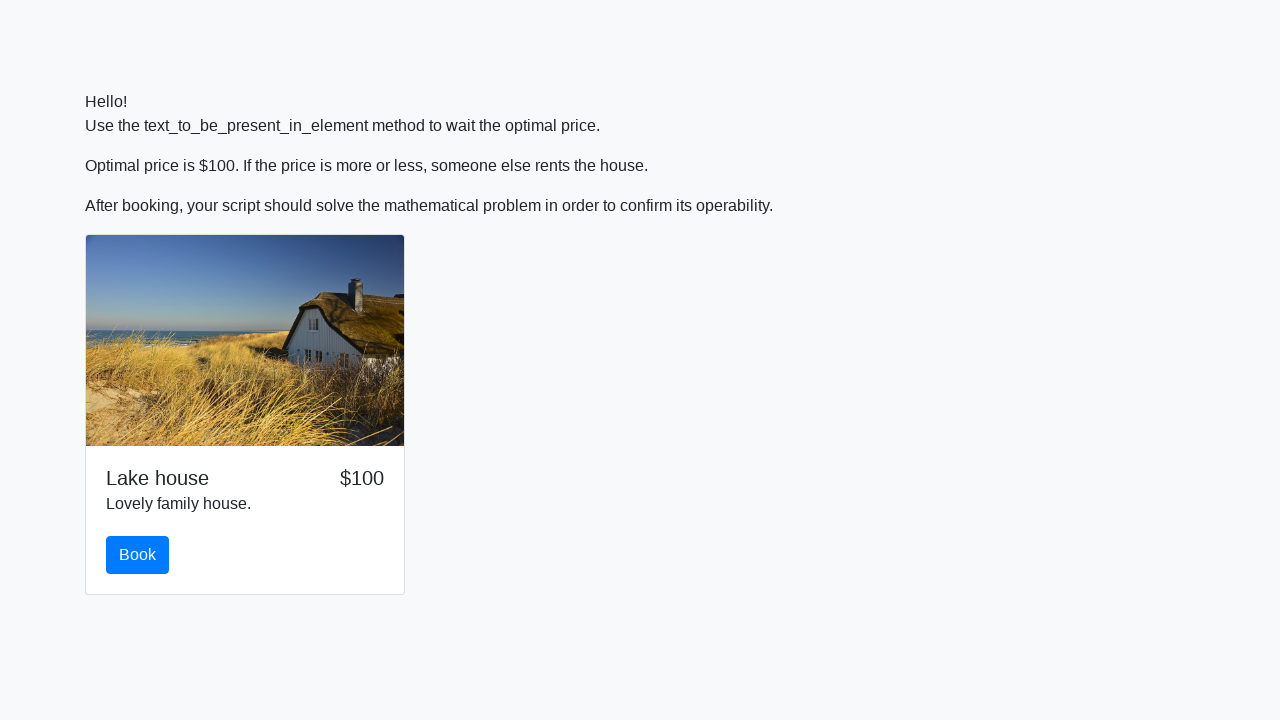

Clicked the book button at (138, 555) on #book
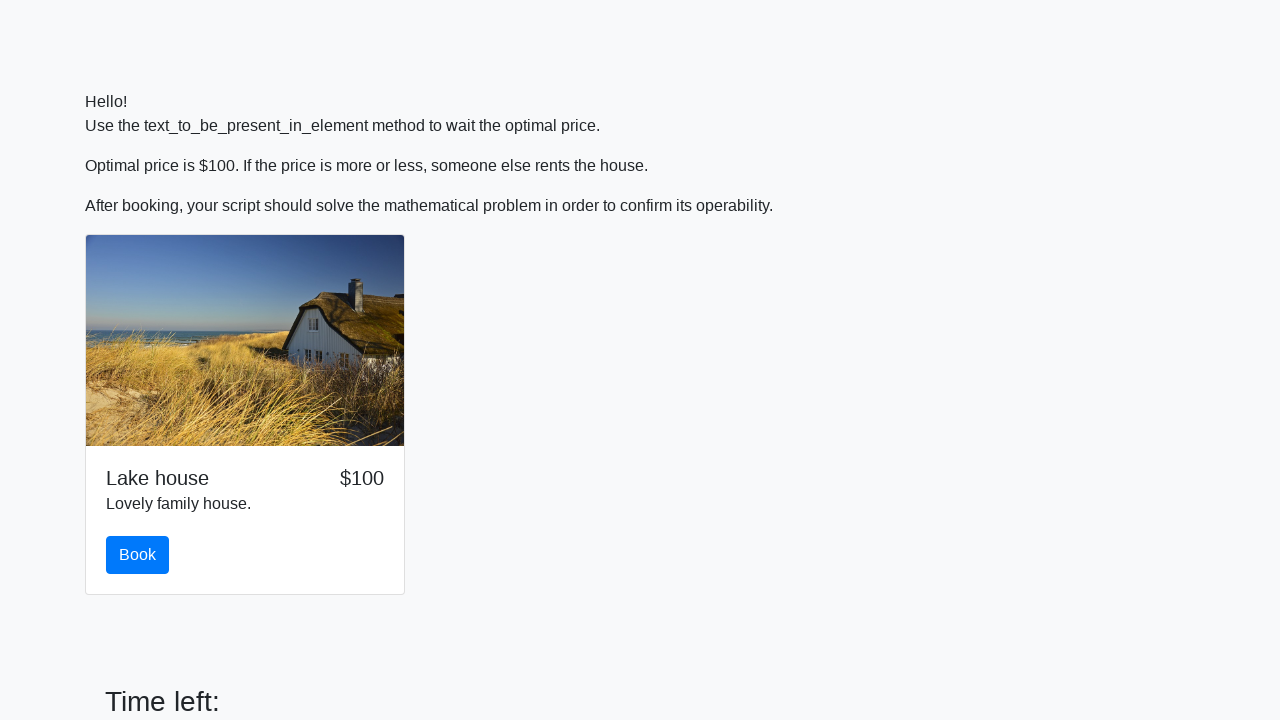

Waited 1 second for page to update
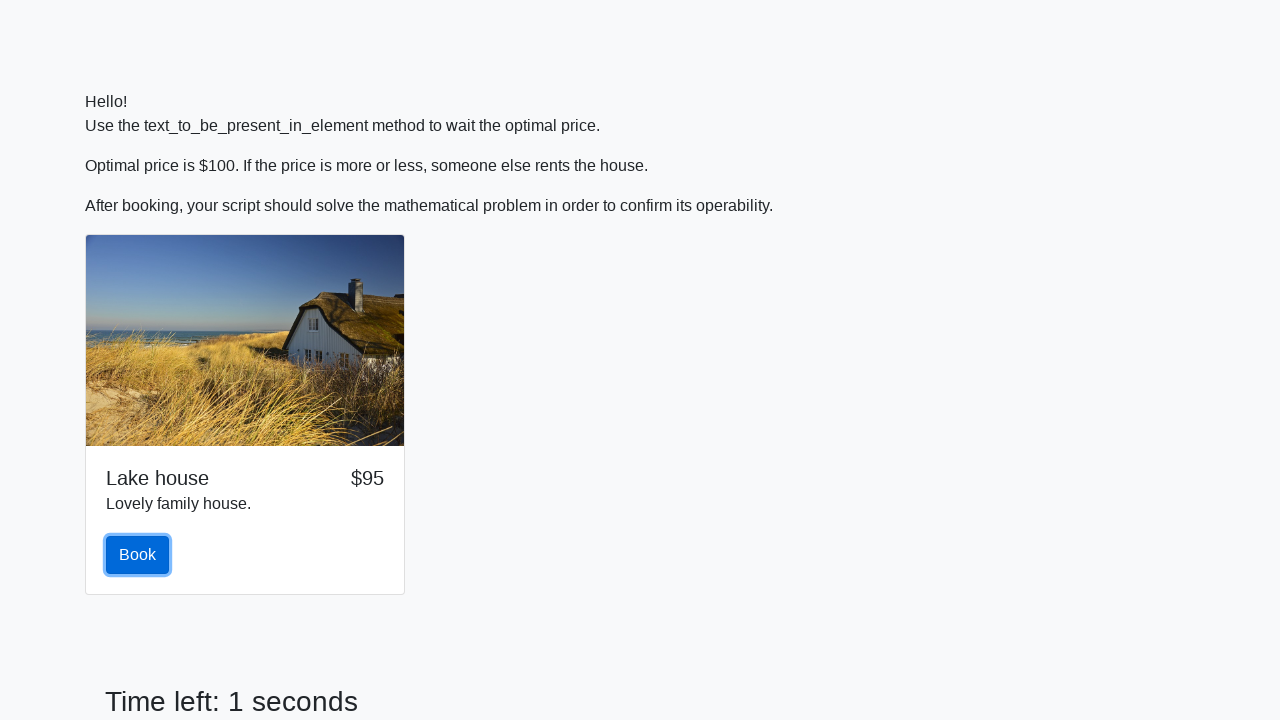

Retrieved input value from page: 889
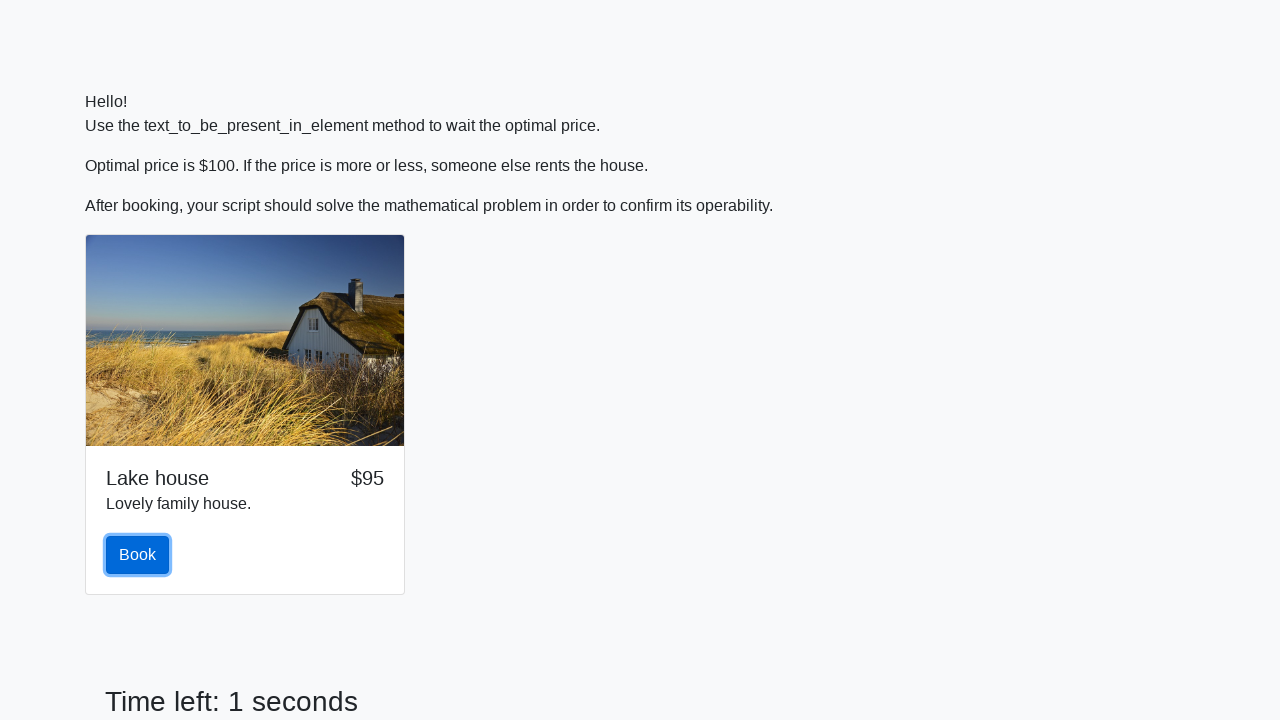

Calculated result using log(abs(12*sin(x))): -0.16494026755782198
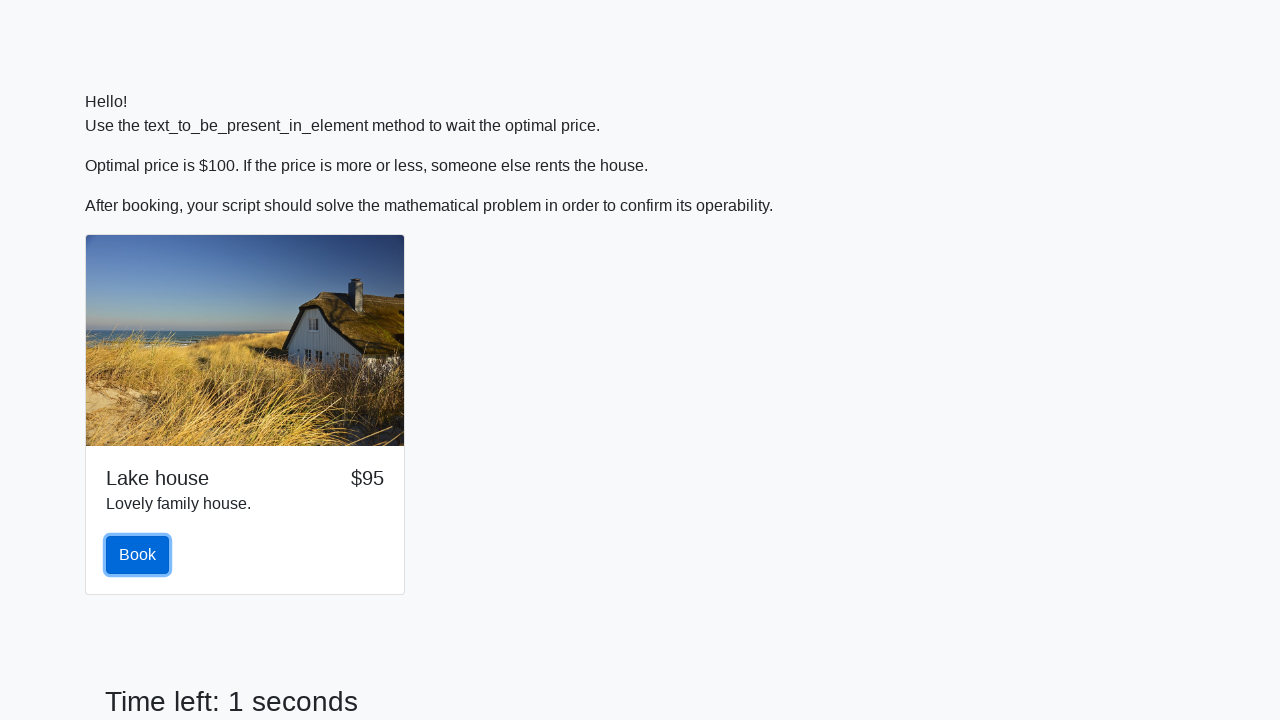

Filled answer field with calculated value: -0.16494026755782198 on #answer
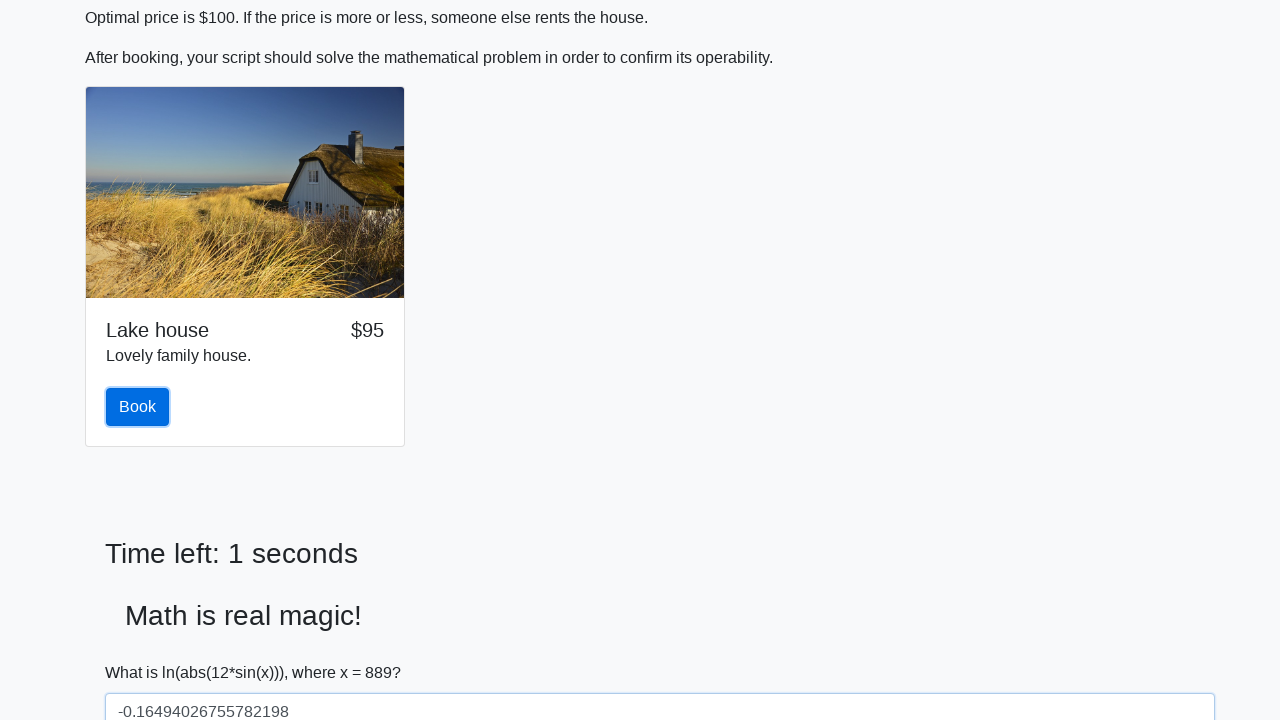

Clicked the solve button to submit answer at (143, 651) on #solve
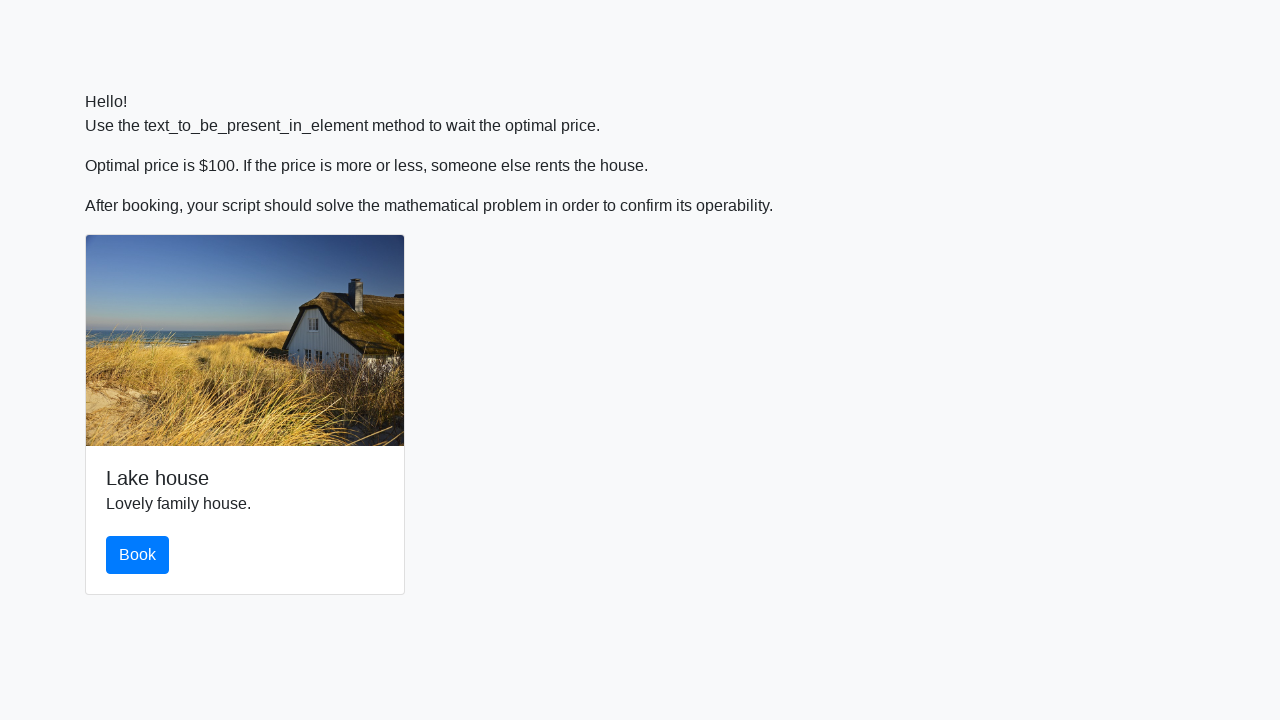

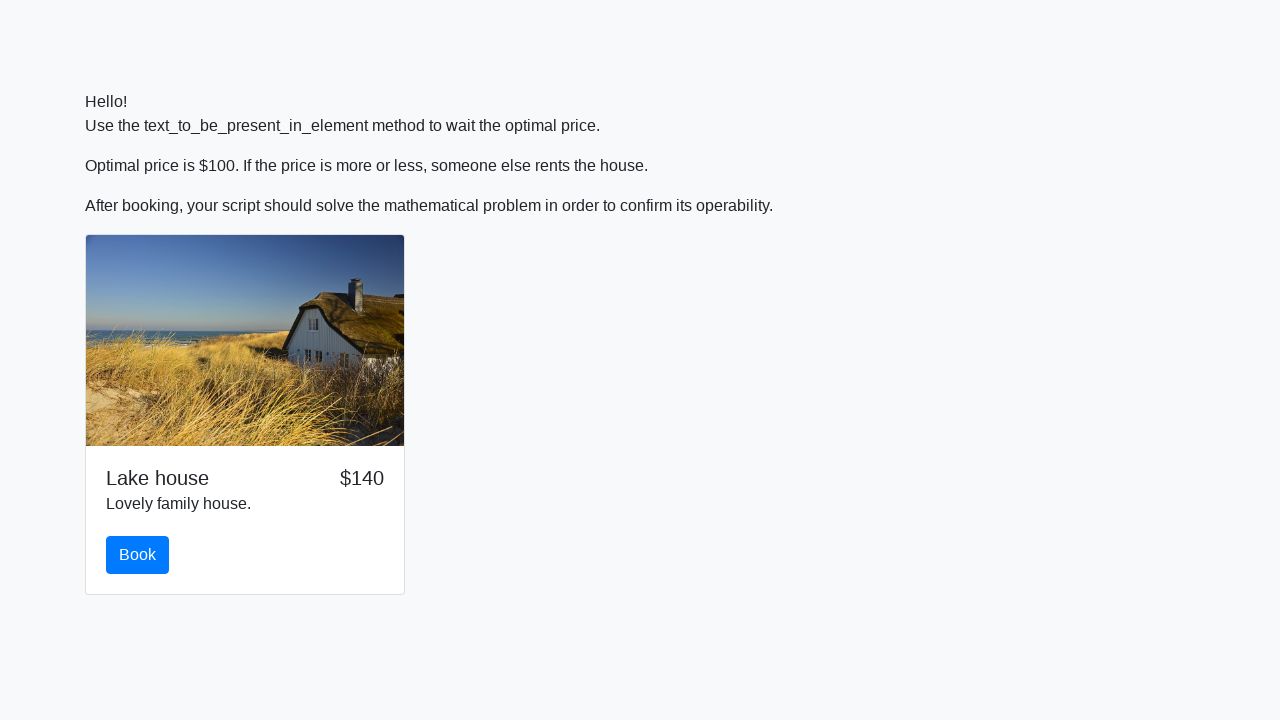